Tests autocomplete functionality by typing a partial text, waiting for suggestions to appear, and selecting a suggestion using keyboard navigation

Starting URL: https://www.rahulshettyacademy.com/AutomationPractice/

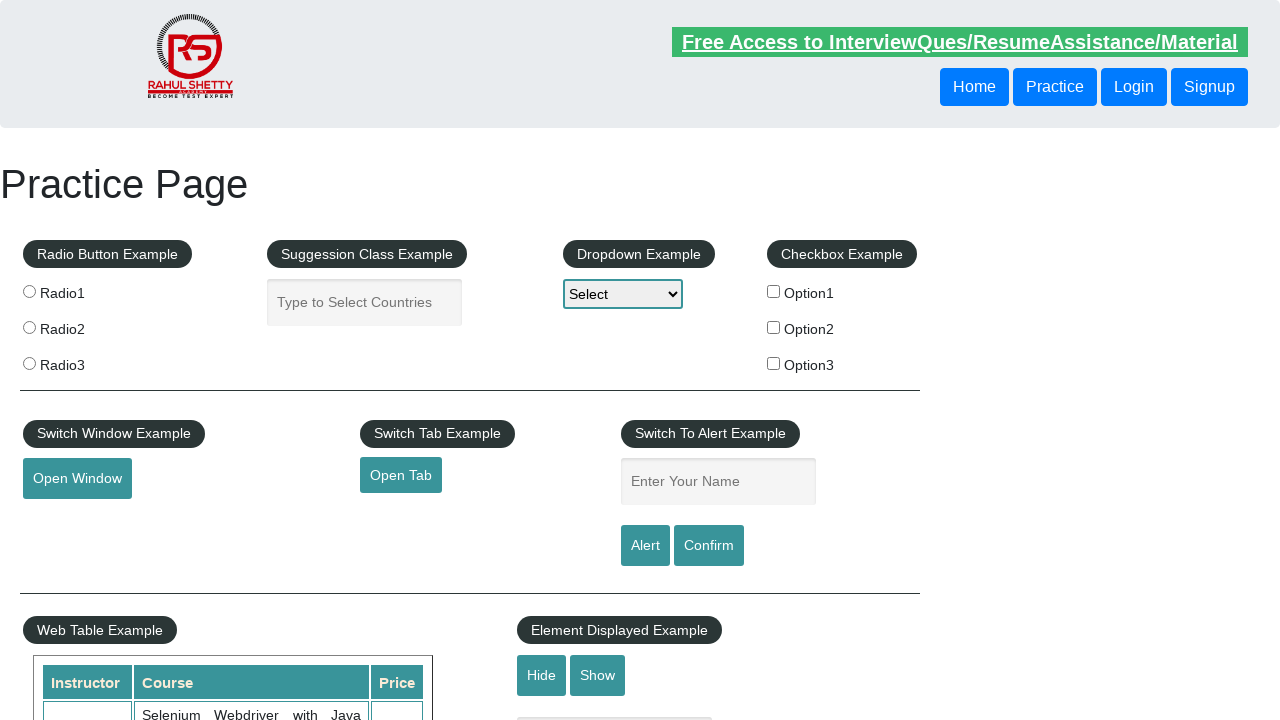

Filled autocomplete input with partial text 'nep' on input#autocomplete
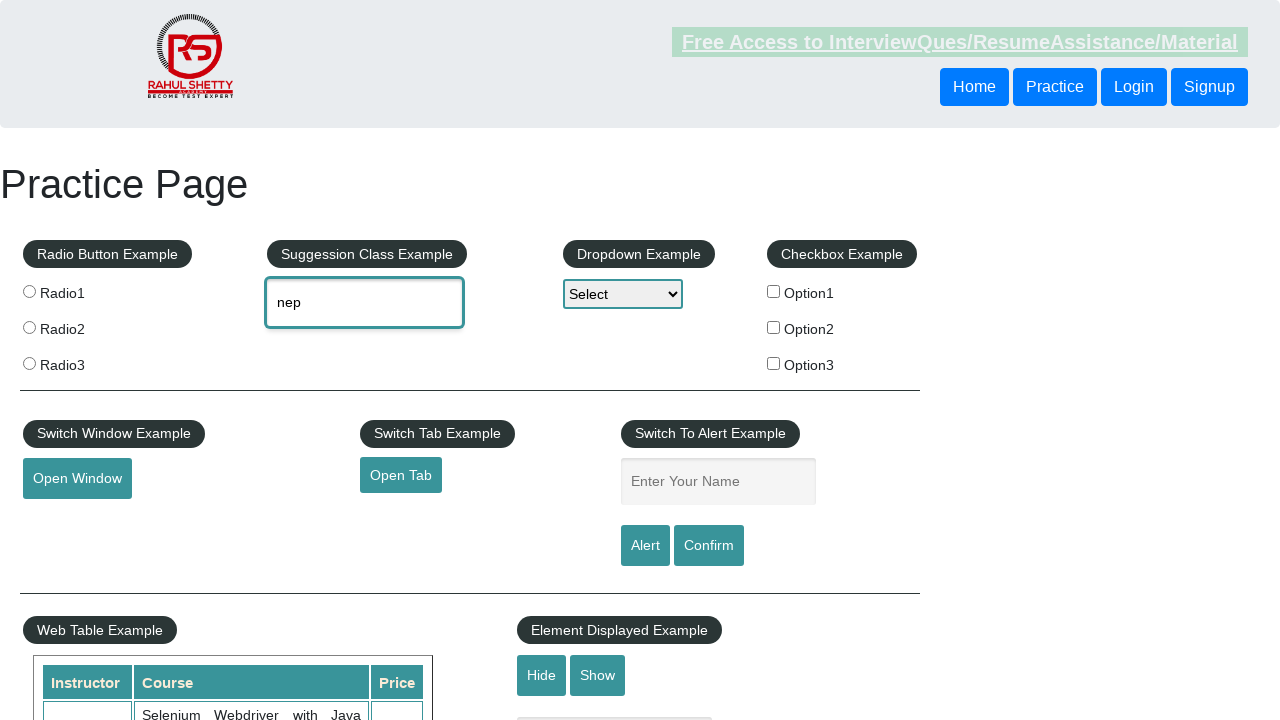

Waited 2 seconds for autocomplete suggestions to appear
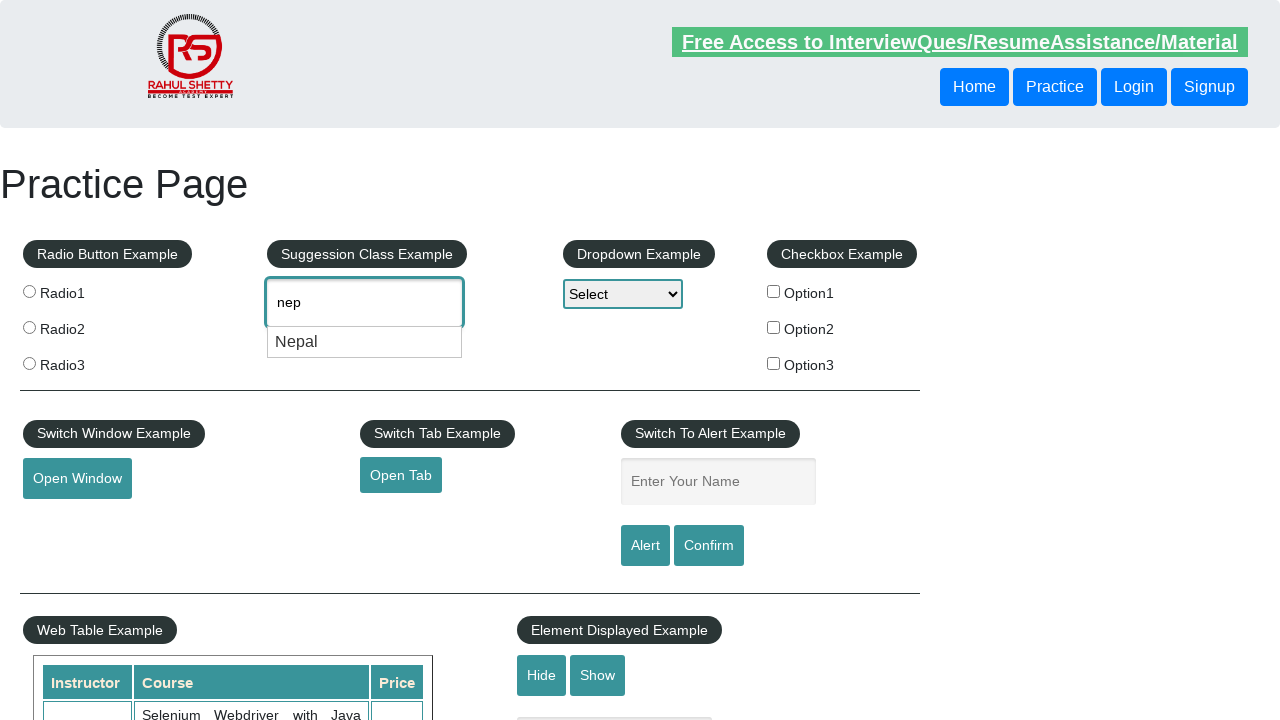

Pressed ArrowDown to navigate to first suggestion on input#autocomplete
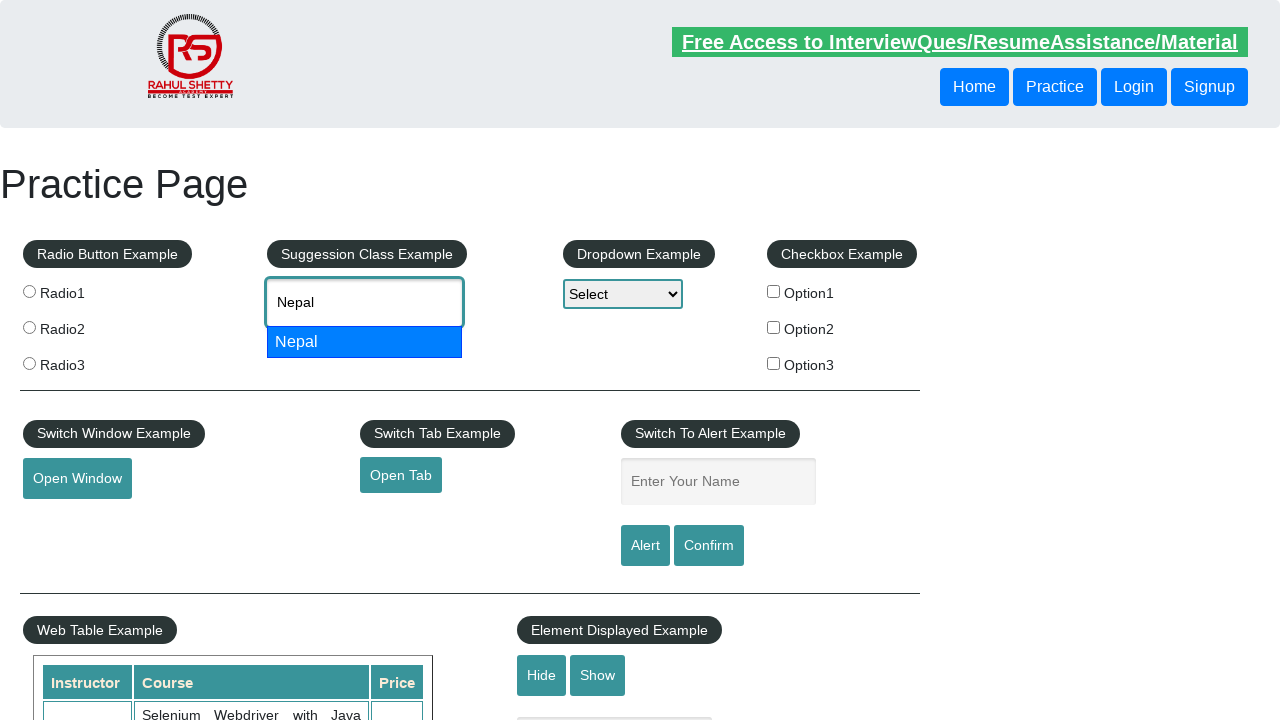

Pressed Enter to select the highlighted suggestion on input#autocomplete
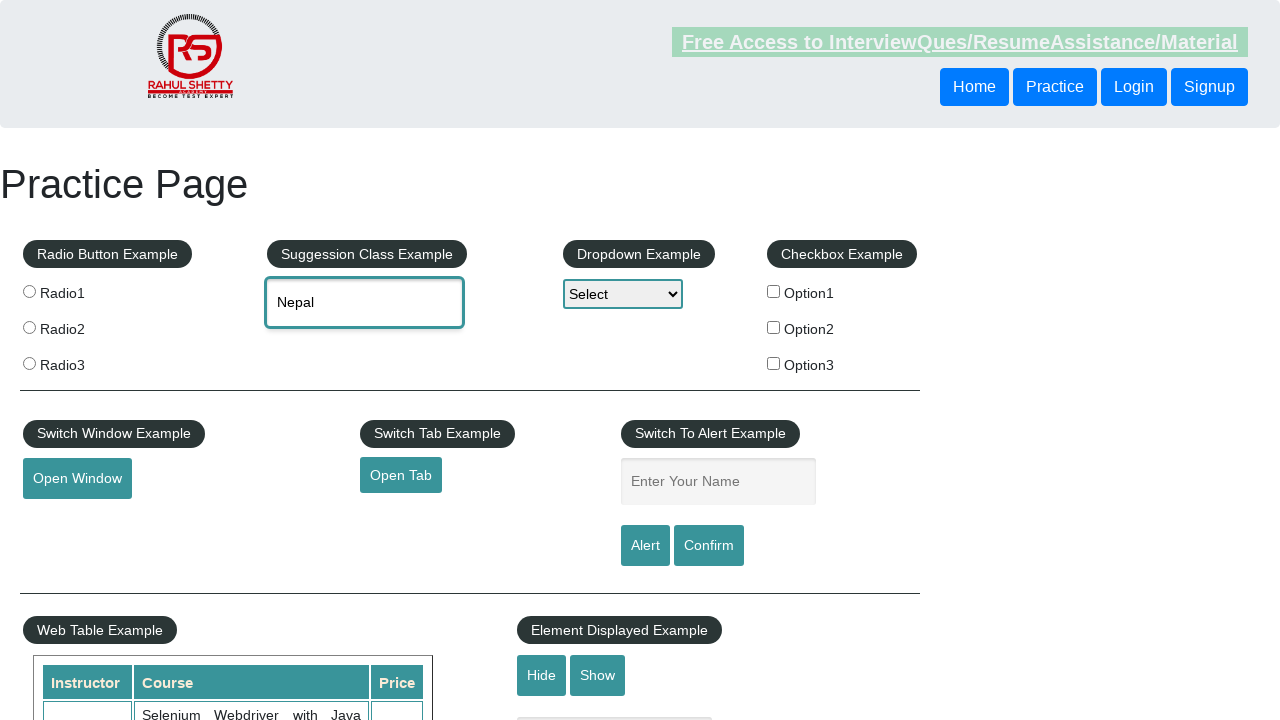

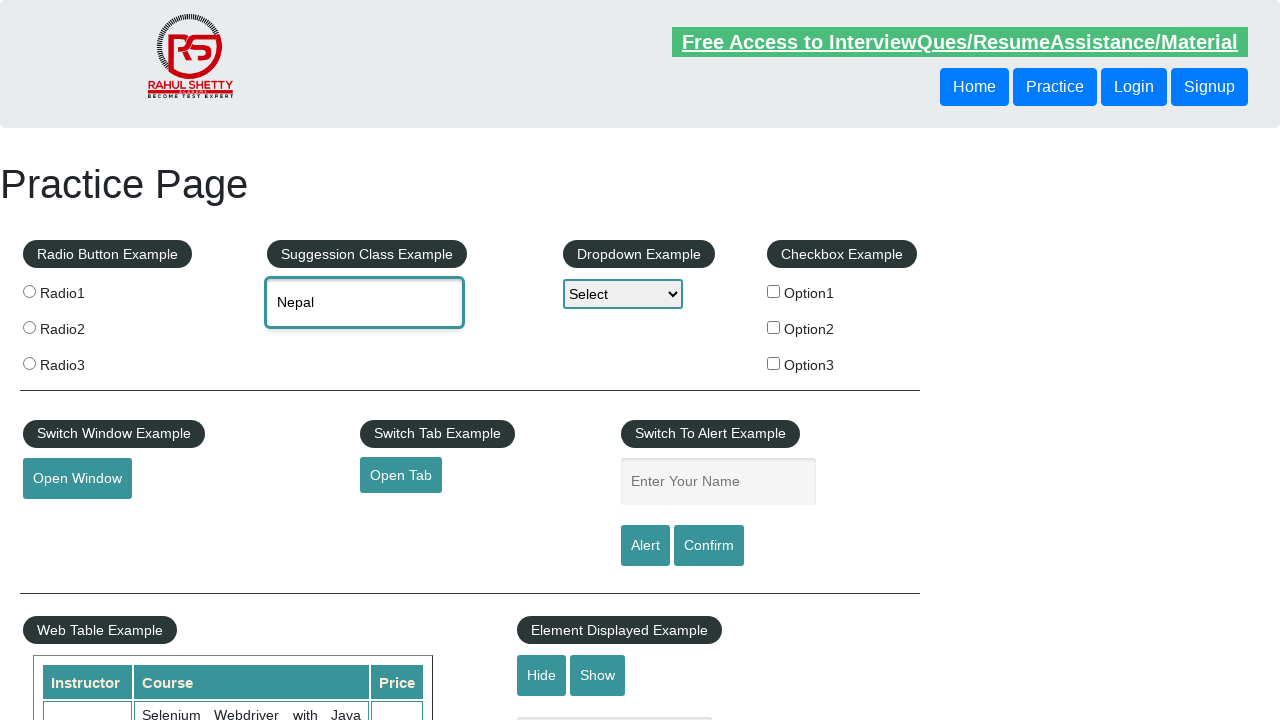